Tests an e-commerce flow by searching and adding multiple products to cart, proceeding to checkout, and applying a discount code

Starting URL: https://rahulshettyacademy.com/seleniumPractise/#/

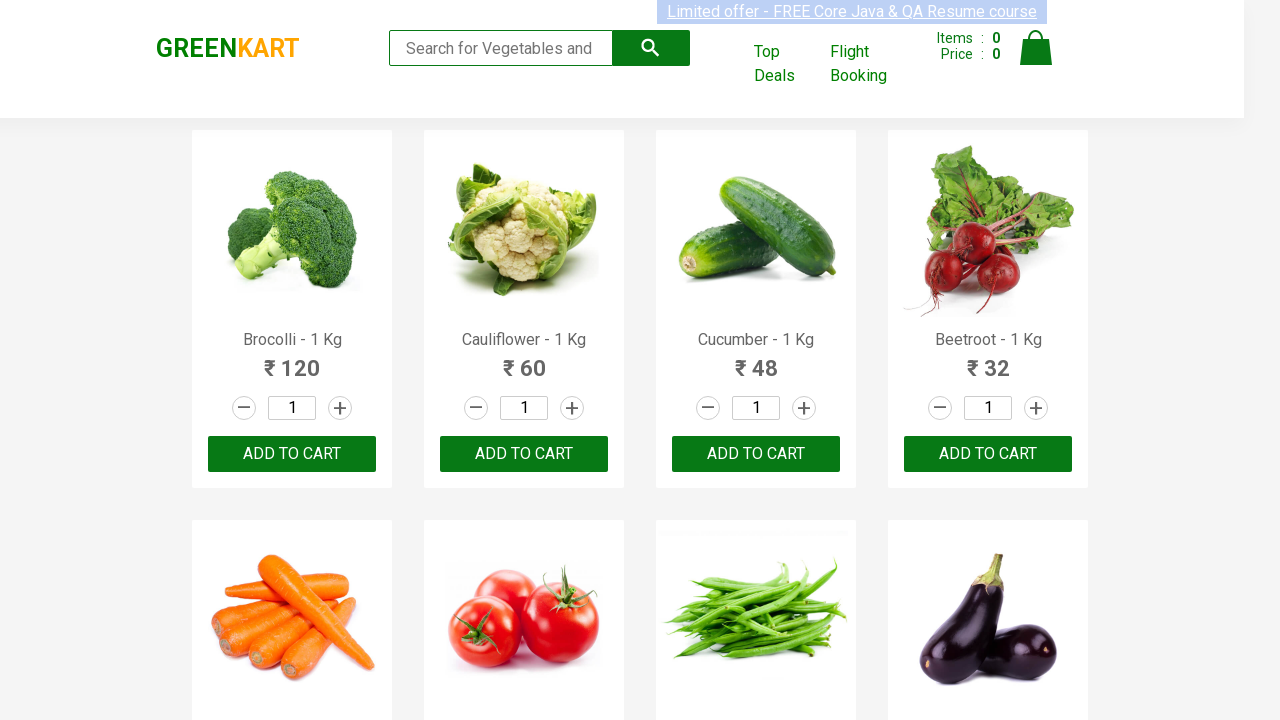

Search bar loaded and is available
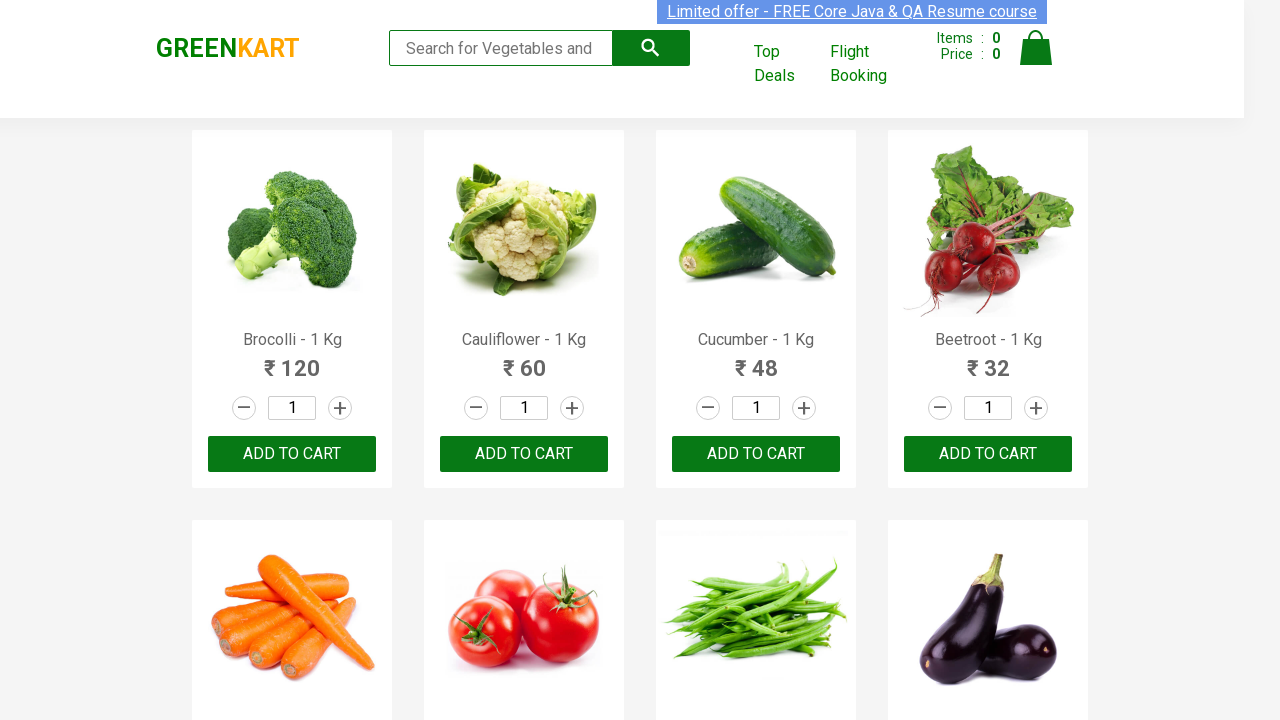

Searched for 'Cucumber' on input.search-keyword
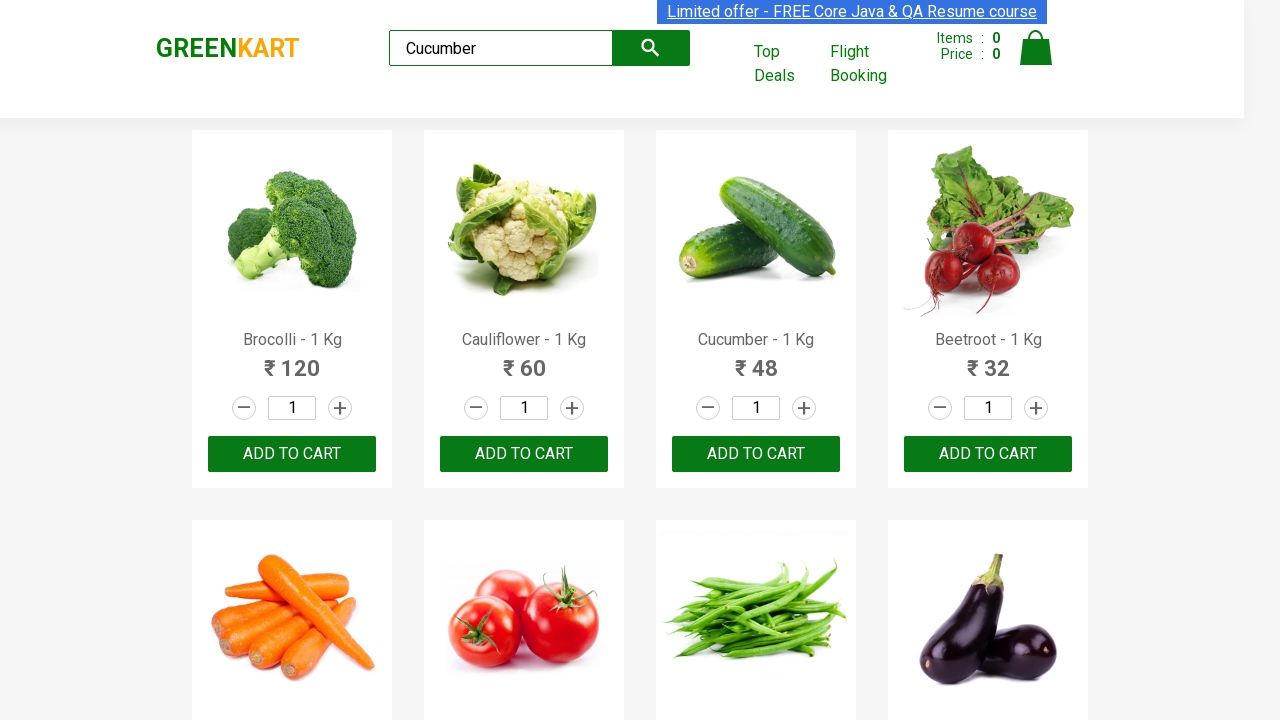

Cucumber product search results loaded
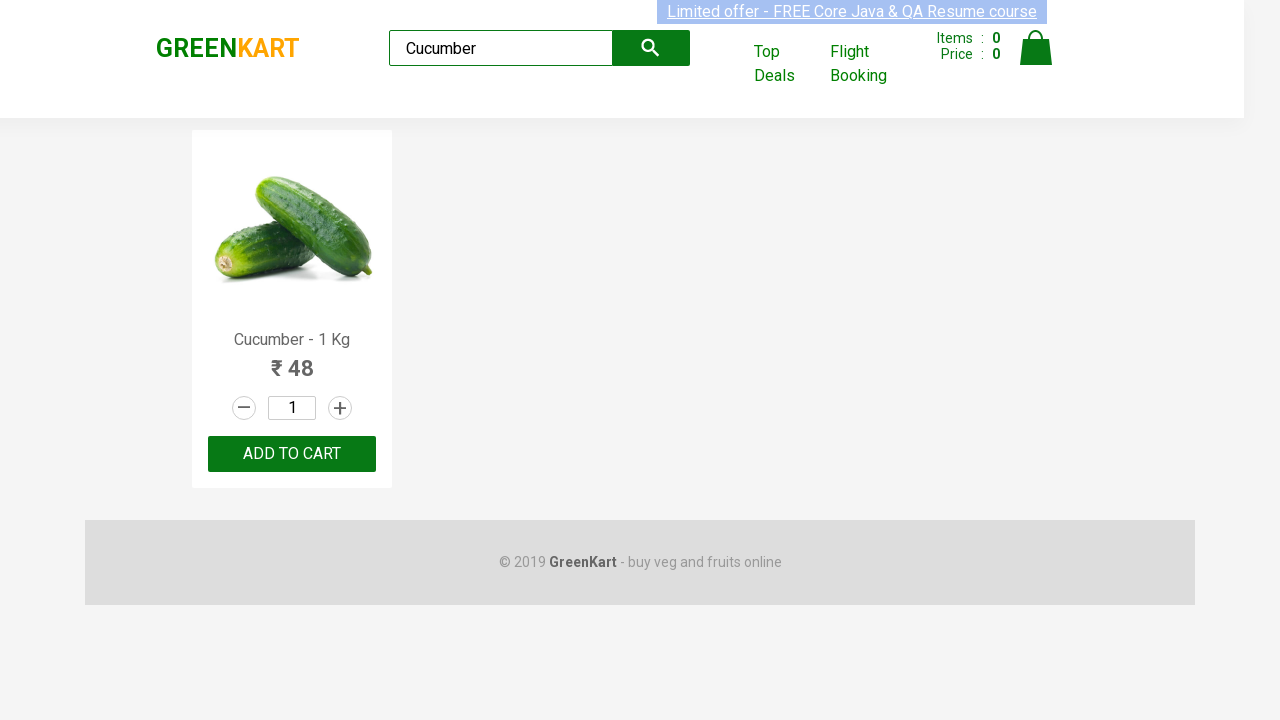

Added Cucumber to cart at (292, 454) on div.product-action > button >> nth=0
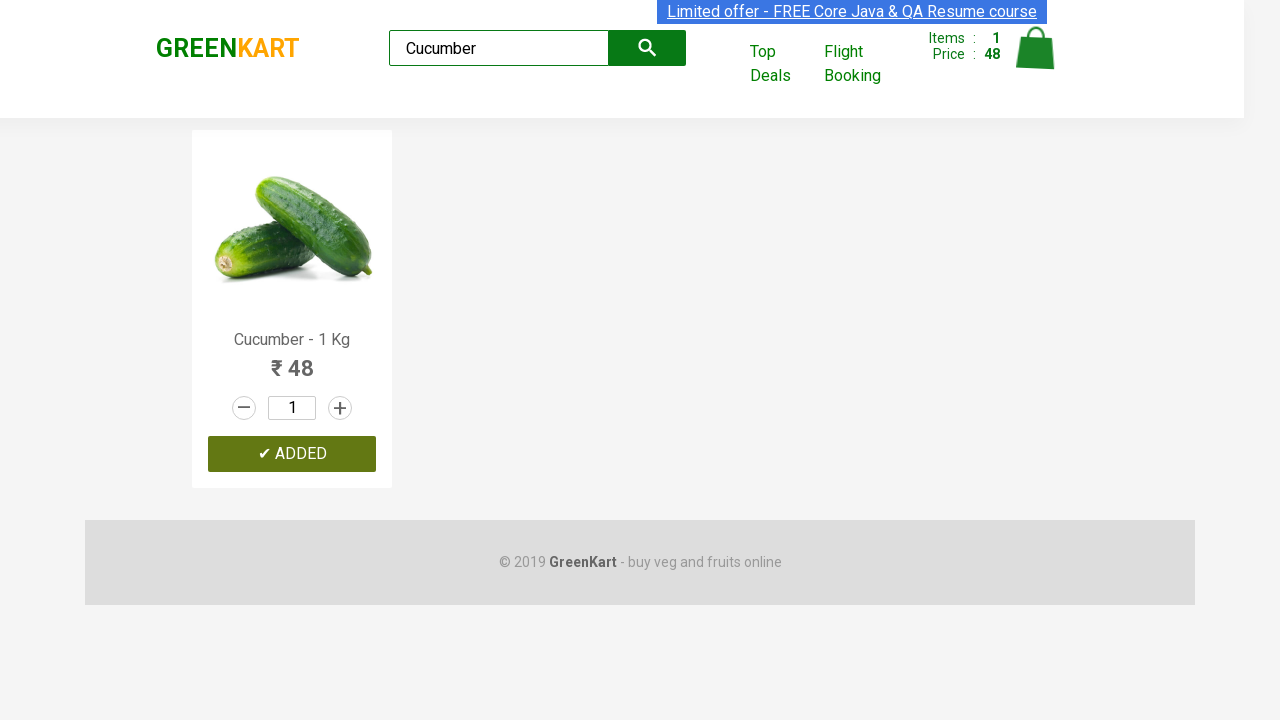

Cleared search field on input.search-keyword
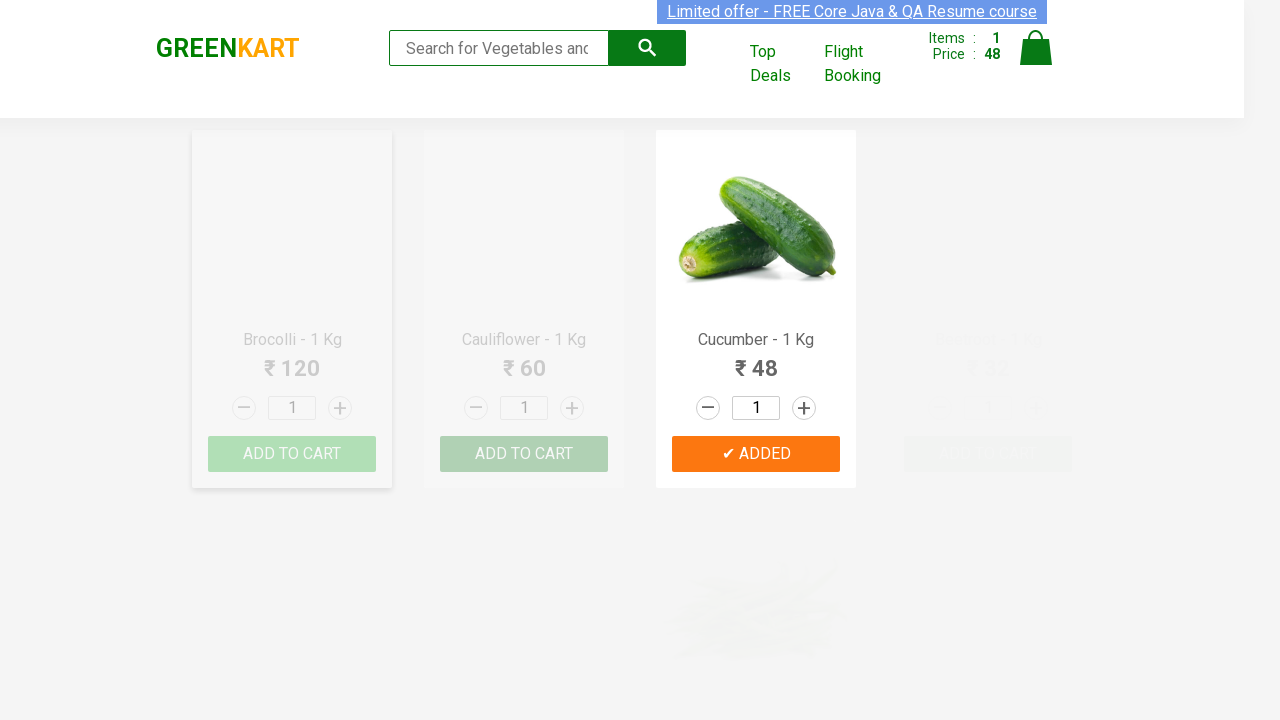

Searched for 'Beetroot' on input.search-keyword
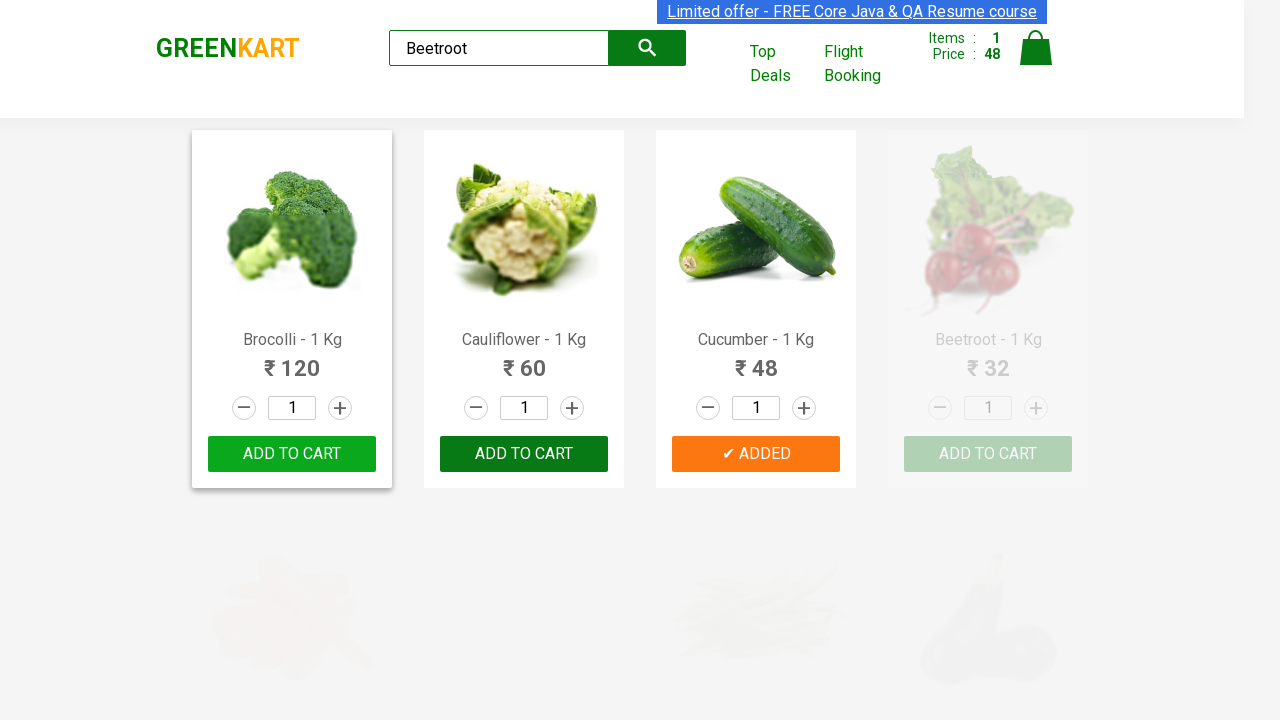

Beetroot product search results loaded
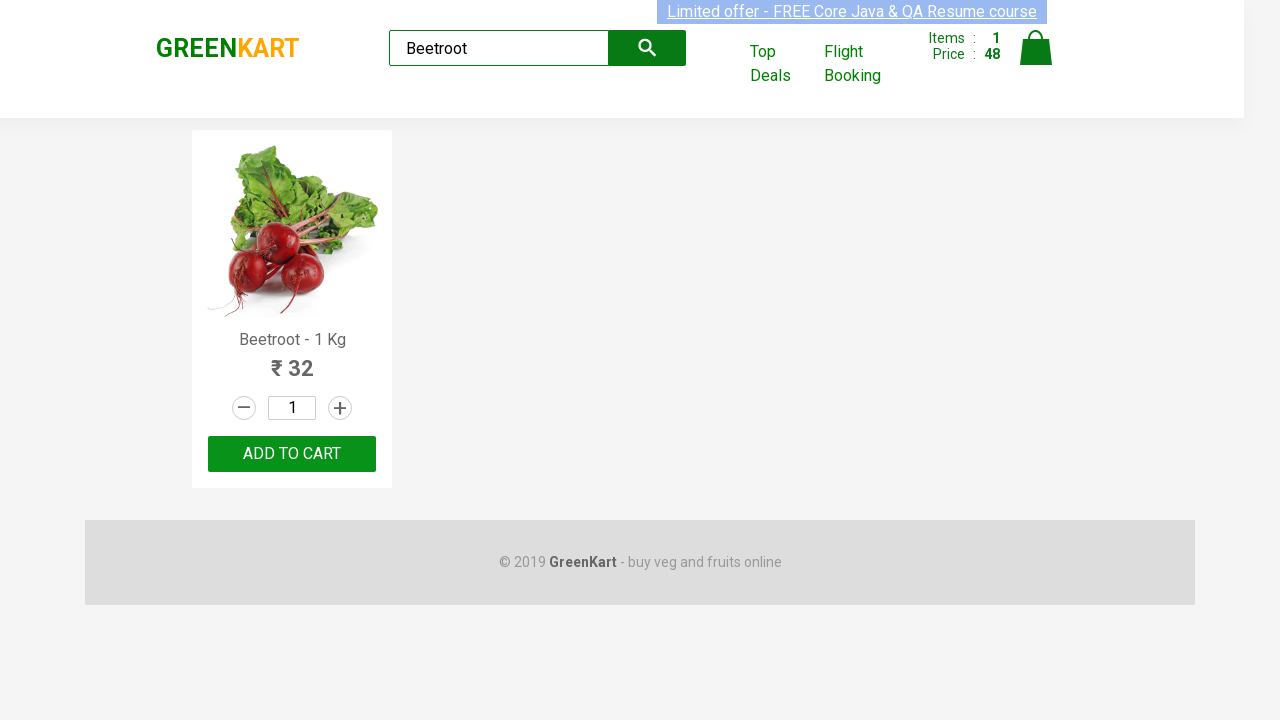

Added Beetroot to cart at (292, 454) on div.product-action > button >> nth=0
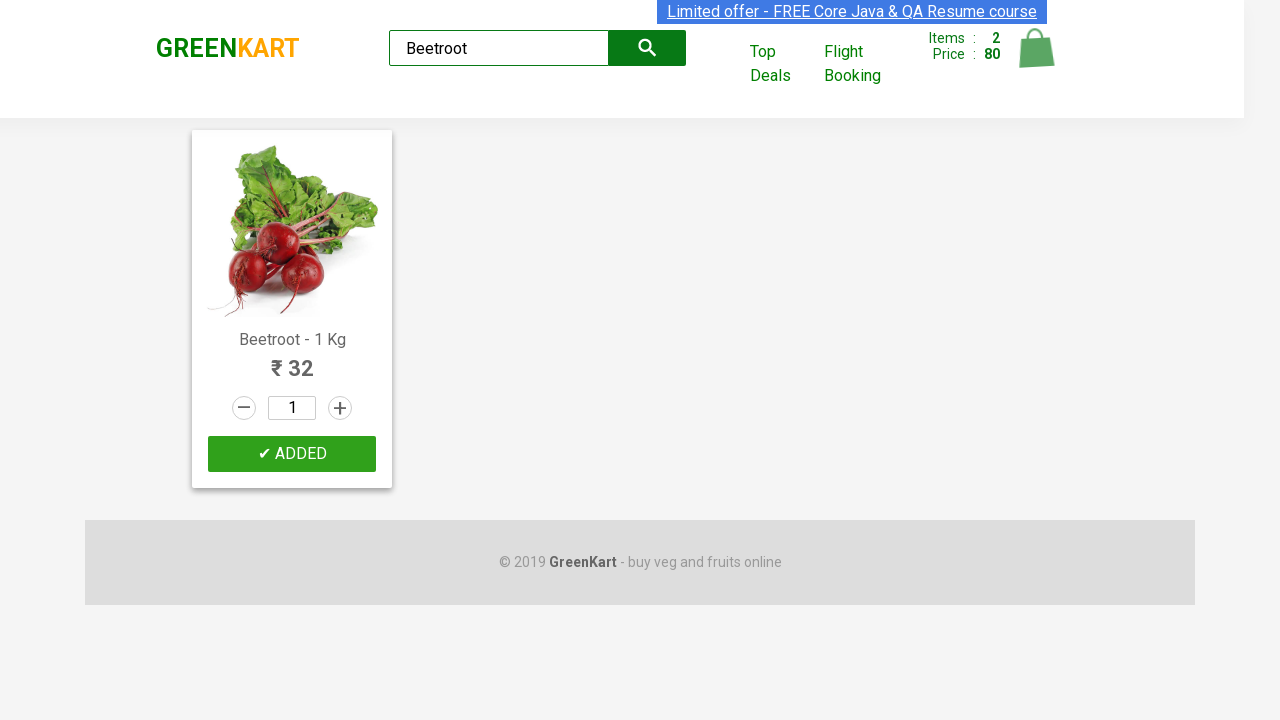

Cleared search field on input.search-keyword
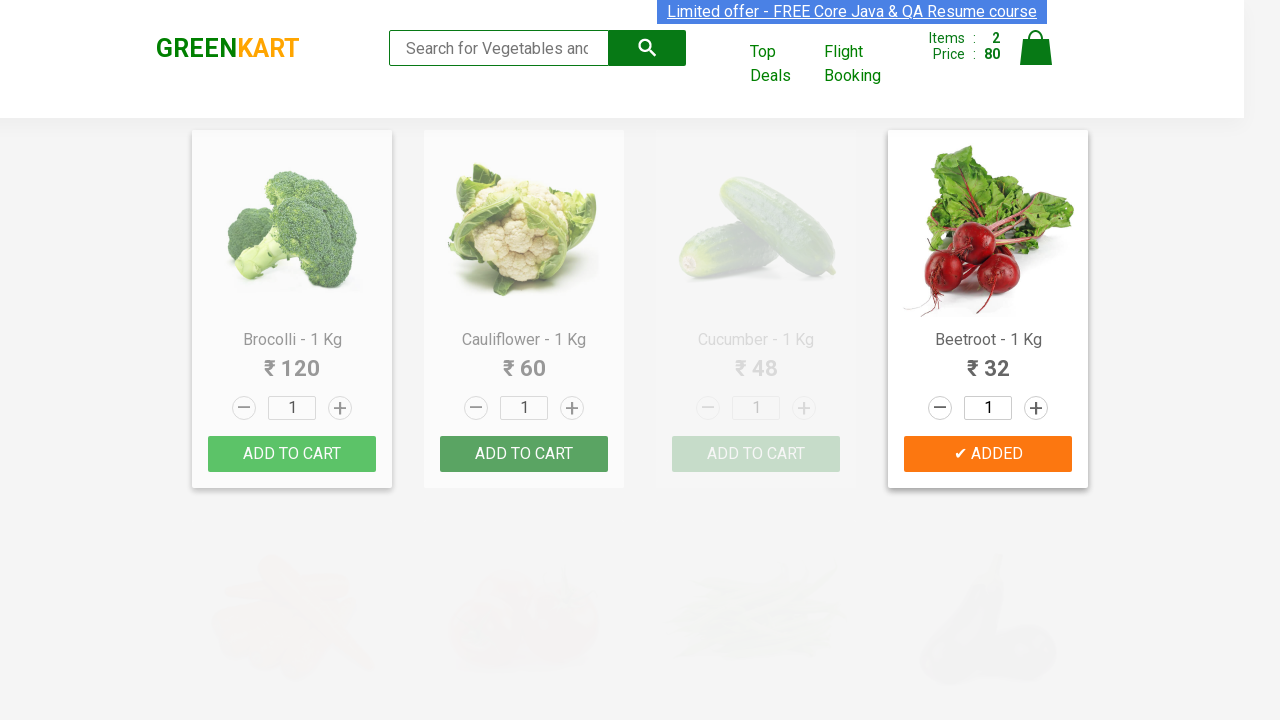

Searched for 'Carrot' on input.search-keyword
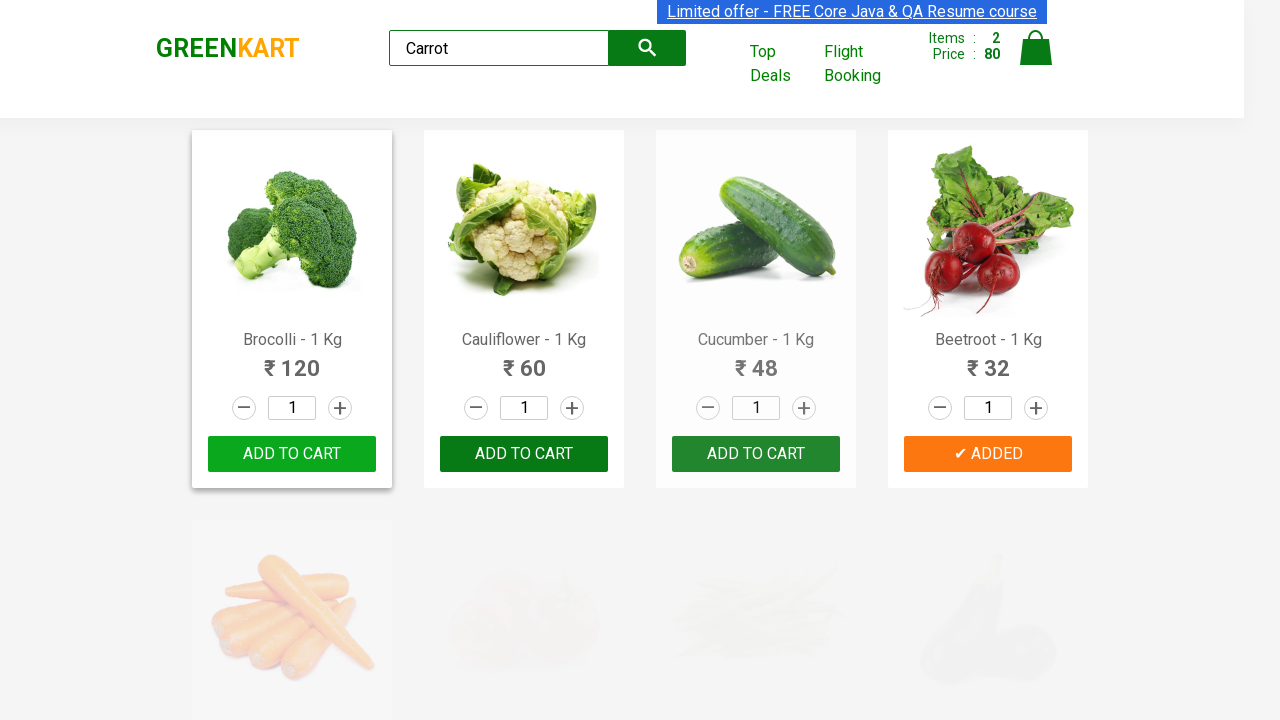

Carrot product search results loaded
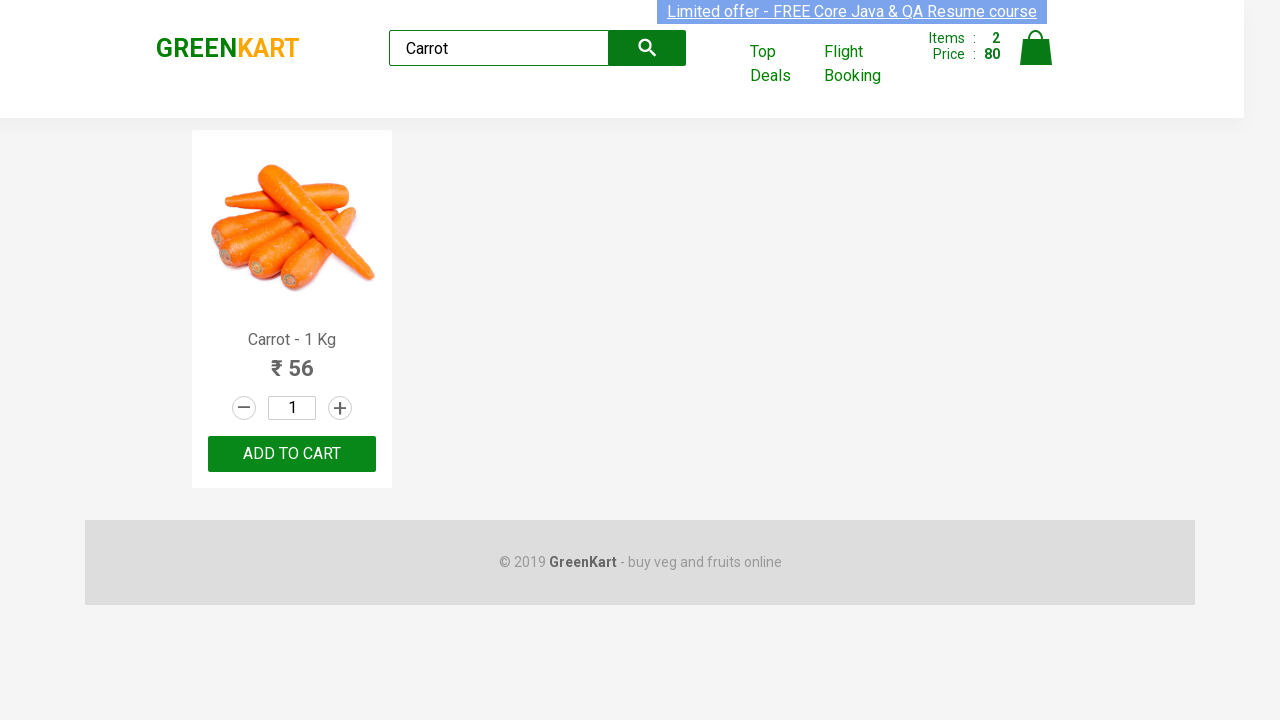

Added Carrot to cart at (292, 454) on div.product-action > button >> nth=0
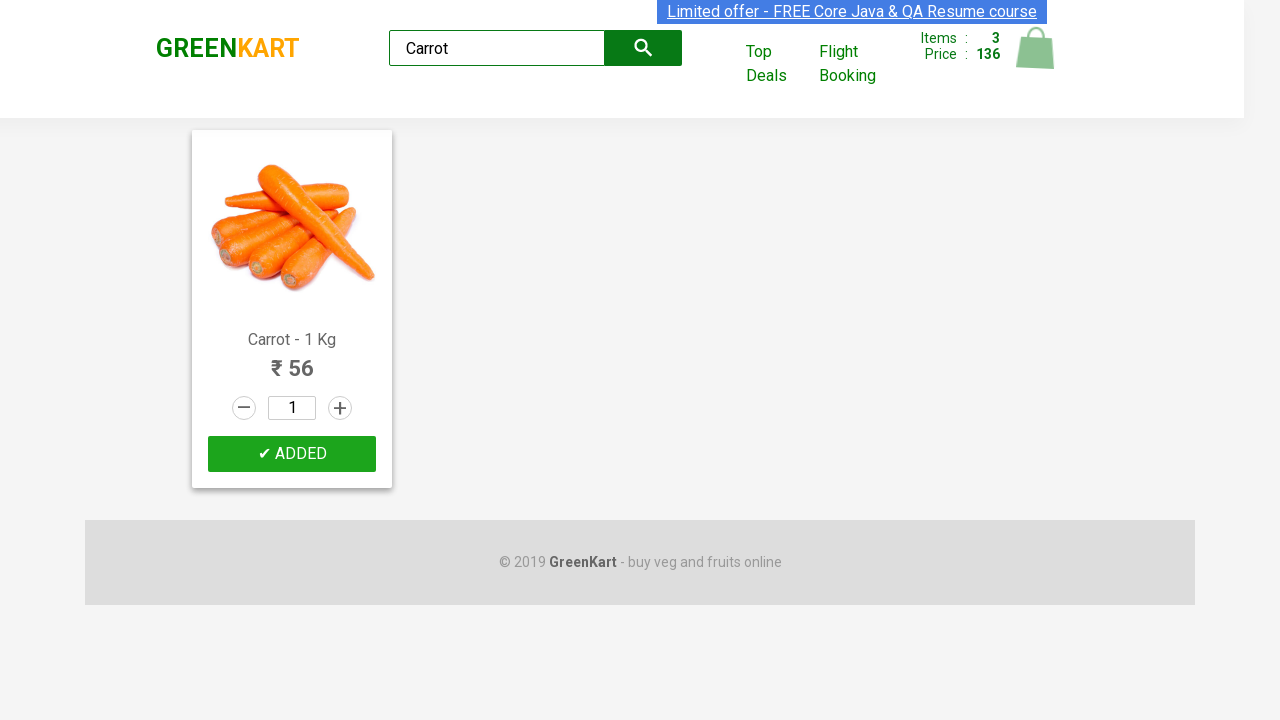

Navigated to shopping cart at (1036, 48) on img[alt='Cart']
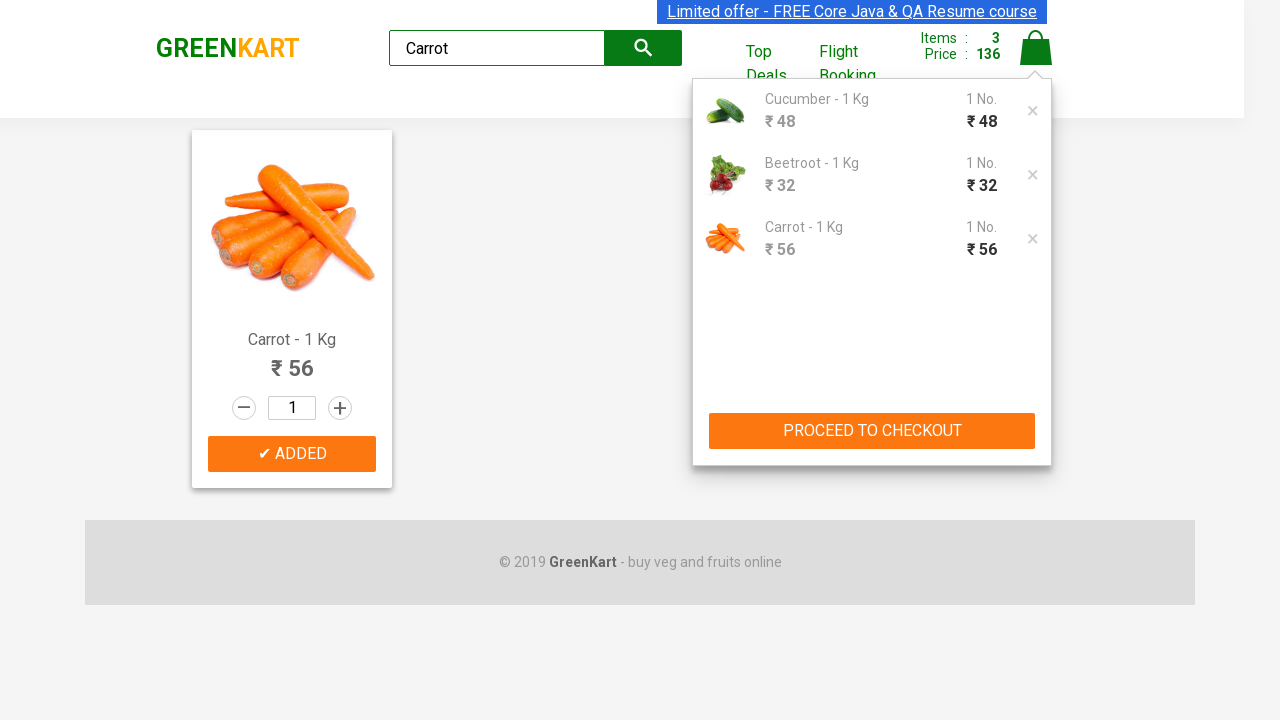

Proceeded to checkout page at (872, 431) on button:has-text('PROCEED TO CHECKOUT')
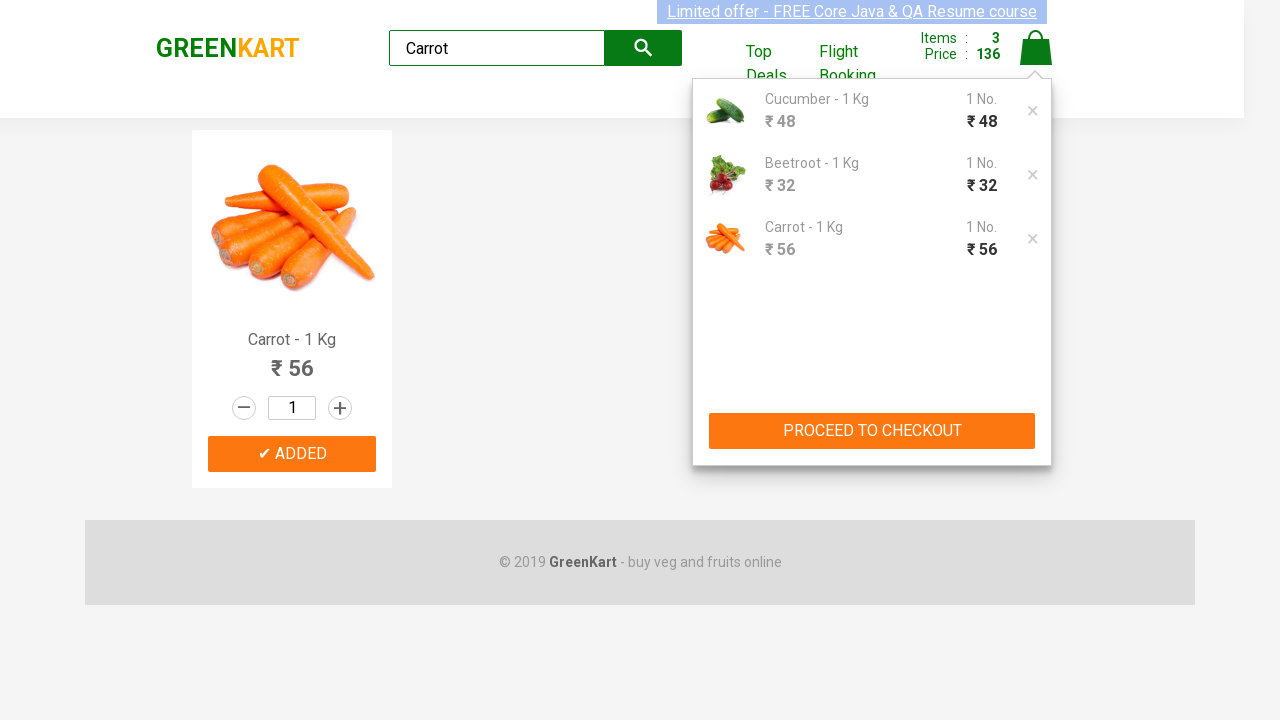

Entered discount code 'rahulshettyacademy' on input.promoCode
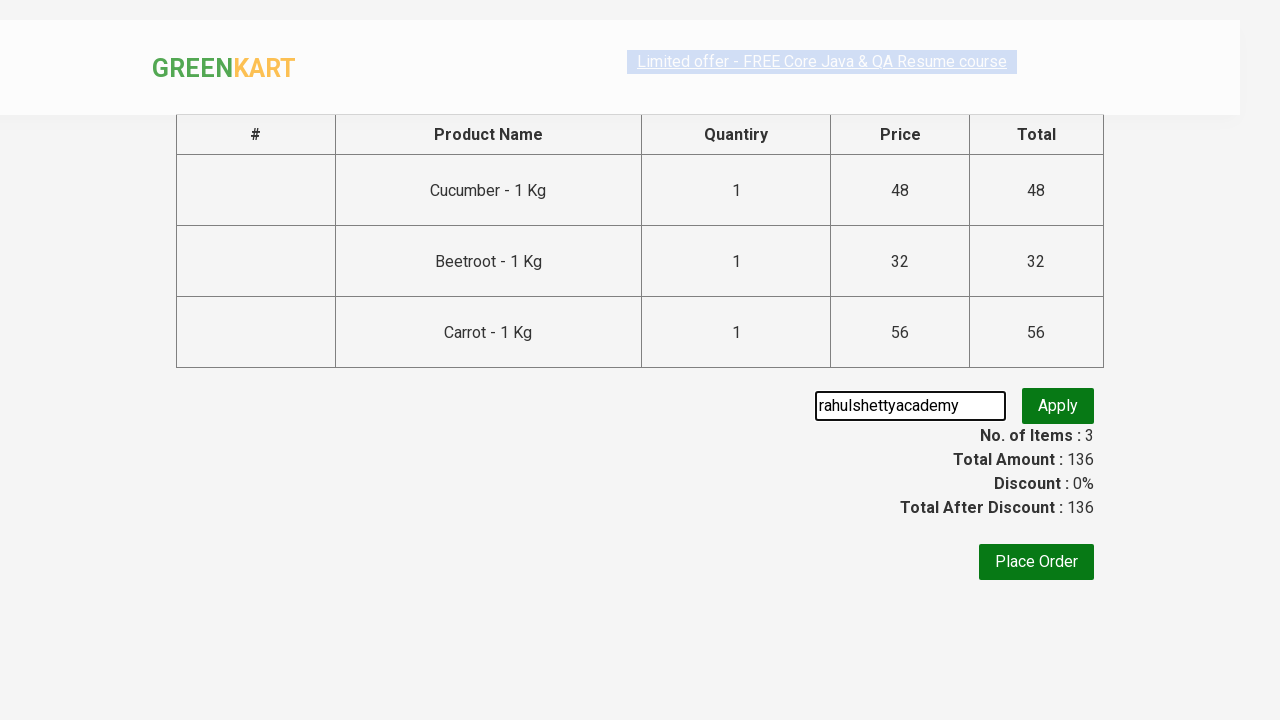

Clicked apply discount button at (1058, 406) on button.promoBtn
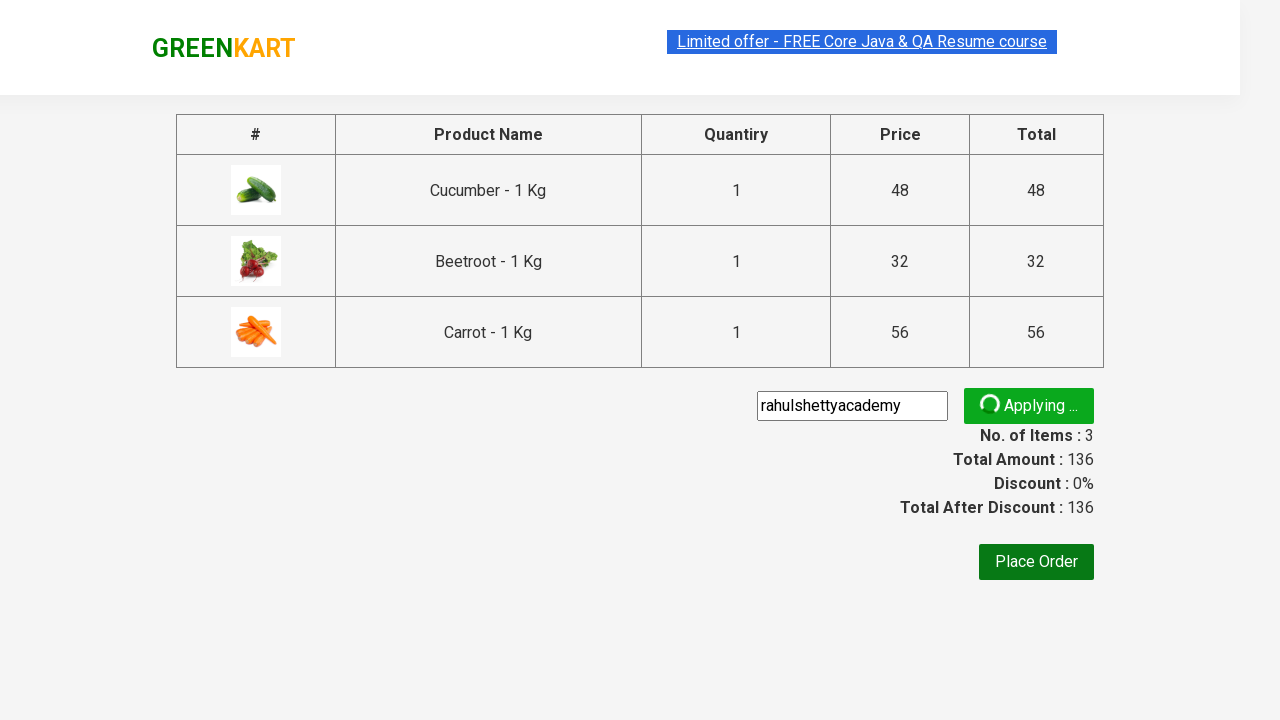

Discount code successfully applied
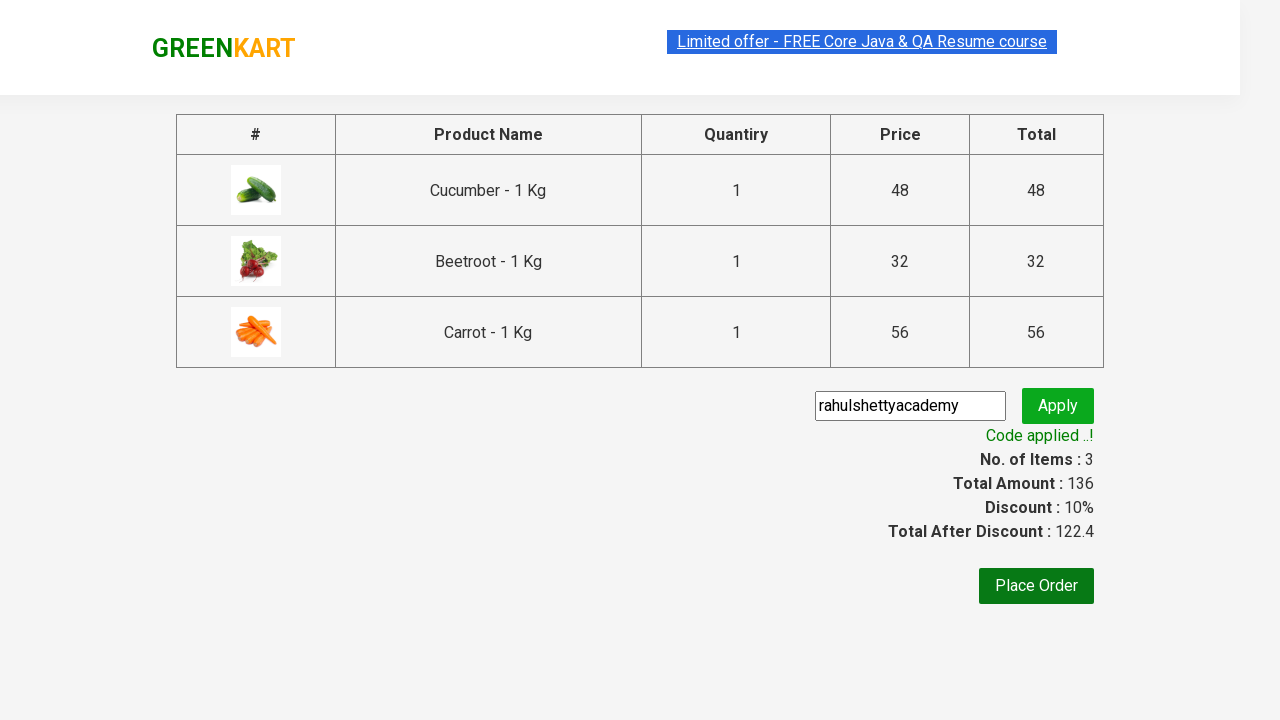

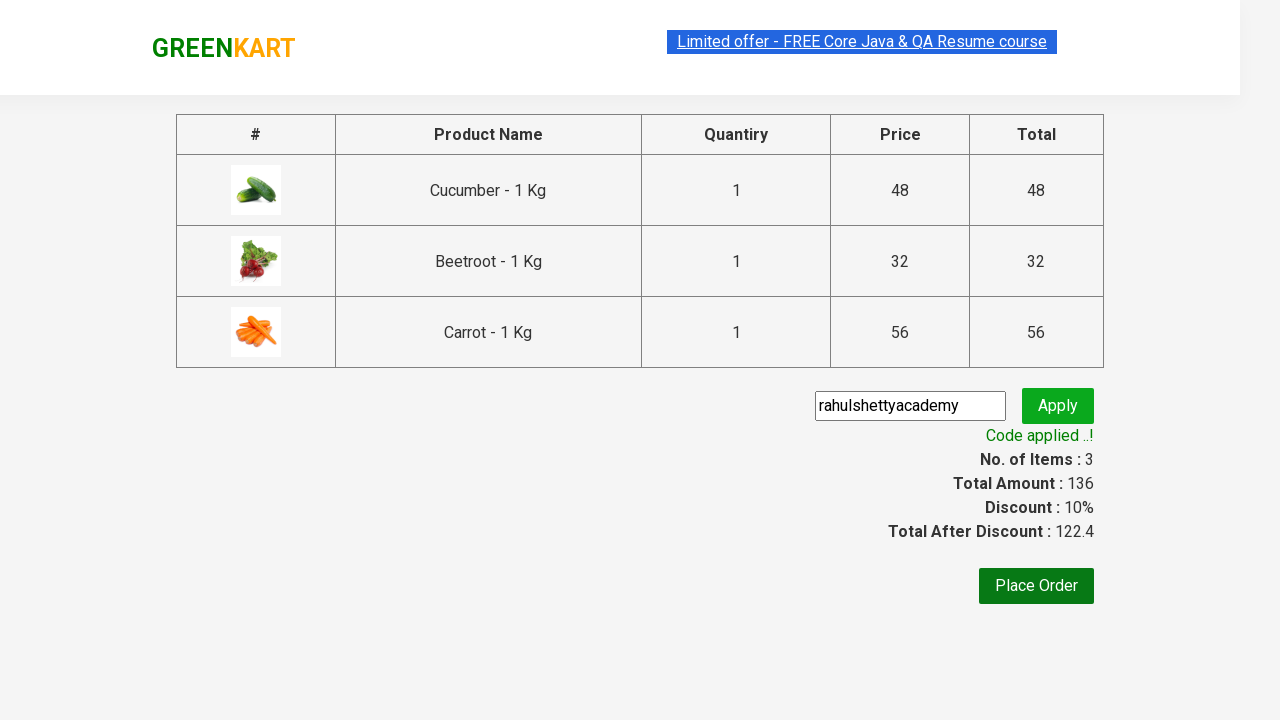